Navigates to the CoinMarketCap XRP currency page and waits for the Highcharts SVG chart to load

Starting URL: https://coinmarketcap.com/ja/currencies/xrp/

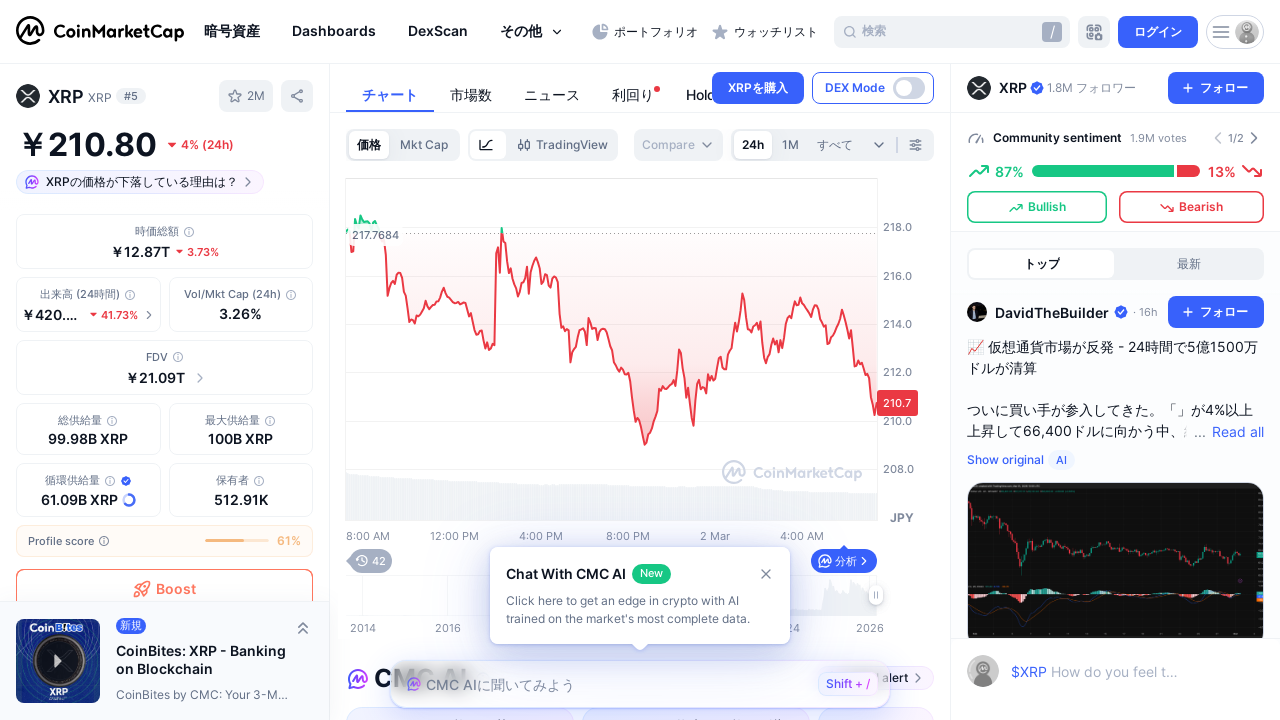

Navigated to CoinMarketCap XRP currency page
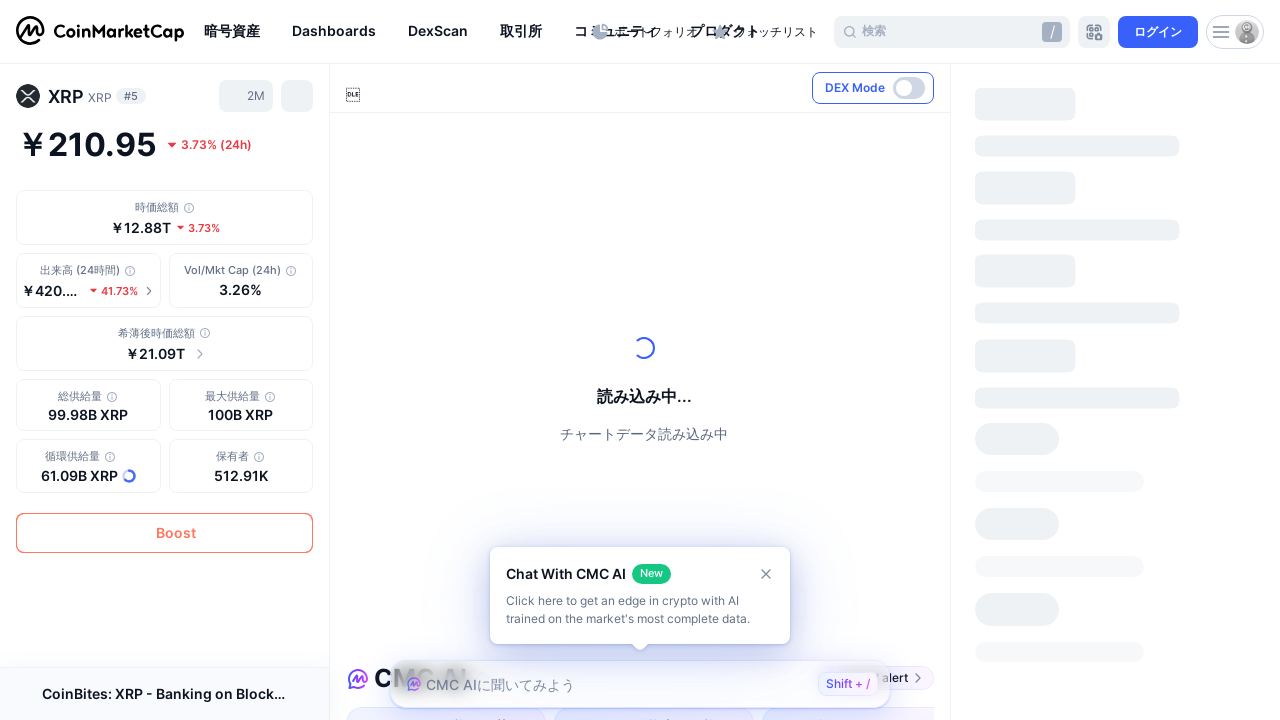

Highcharts SVG chart loaded successfully
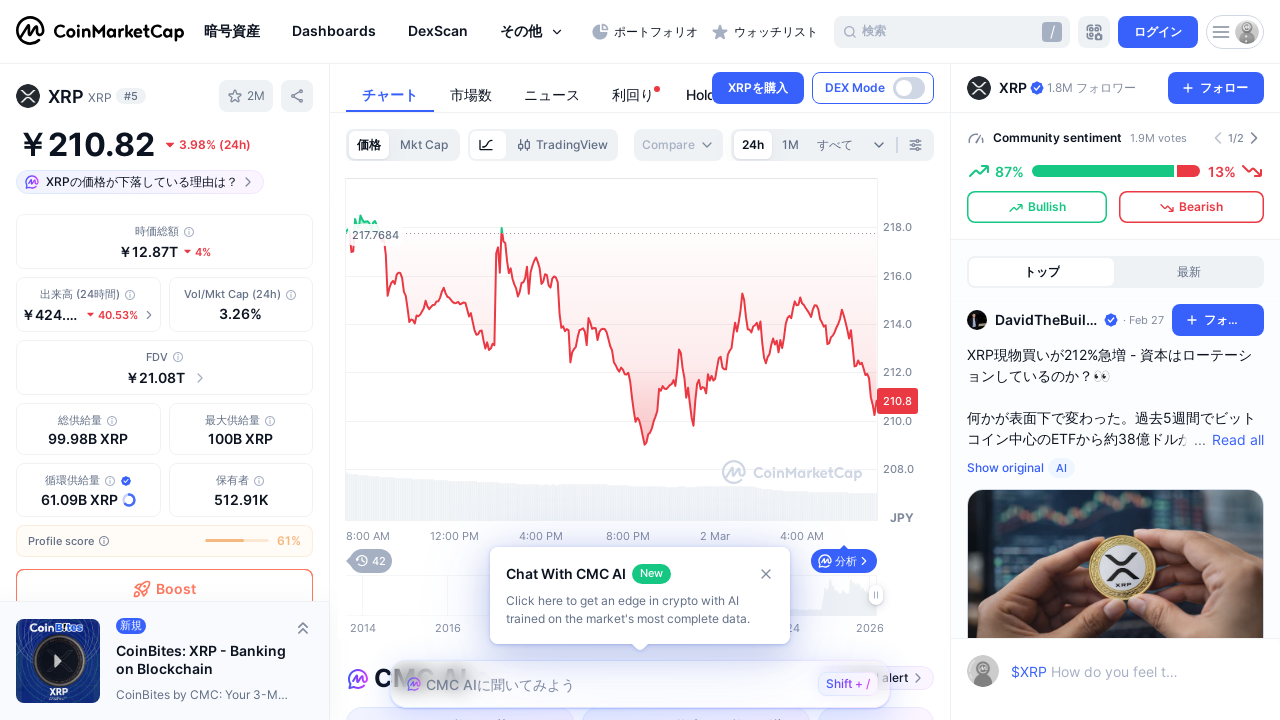

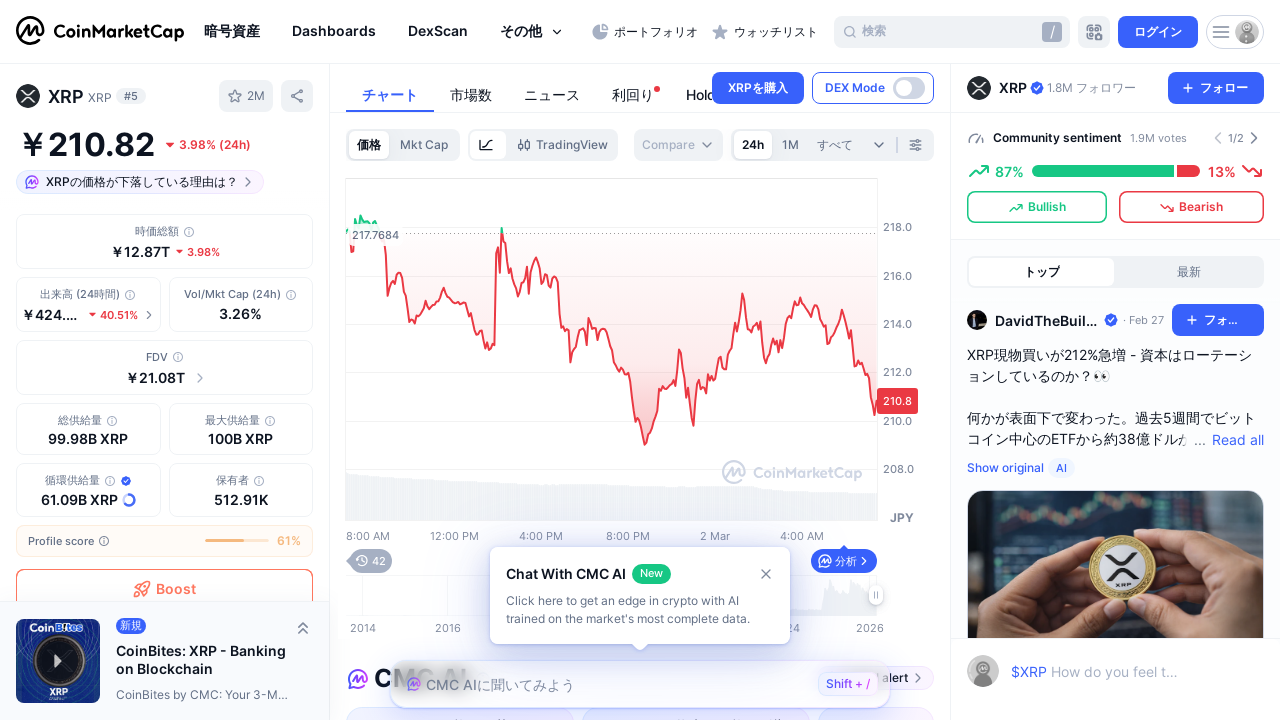